Tests radio button functionality on a practice automation page by iterating through and clicking each radio button option

Starting URL: https://rahulshettyacademy.com/AutomationPractice/

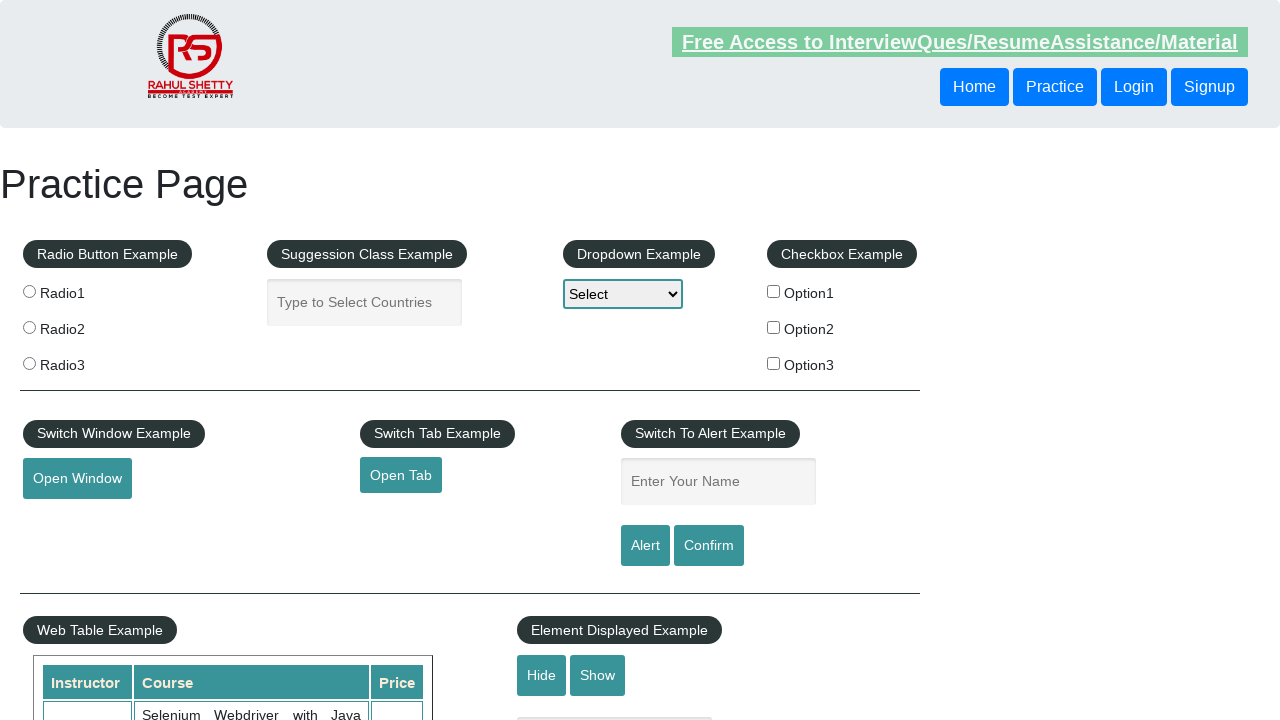

Waited for radio button elements to load on practice automation page
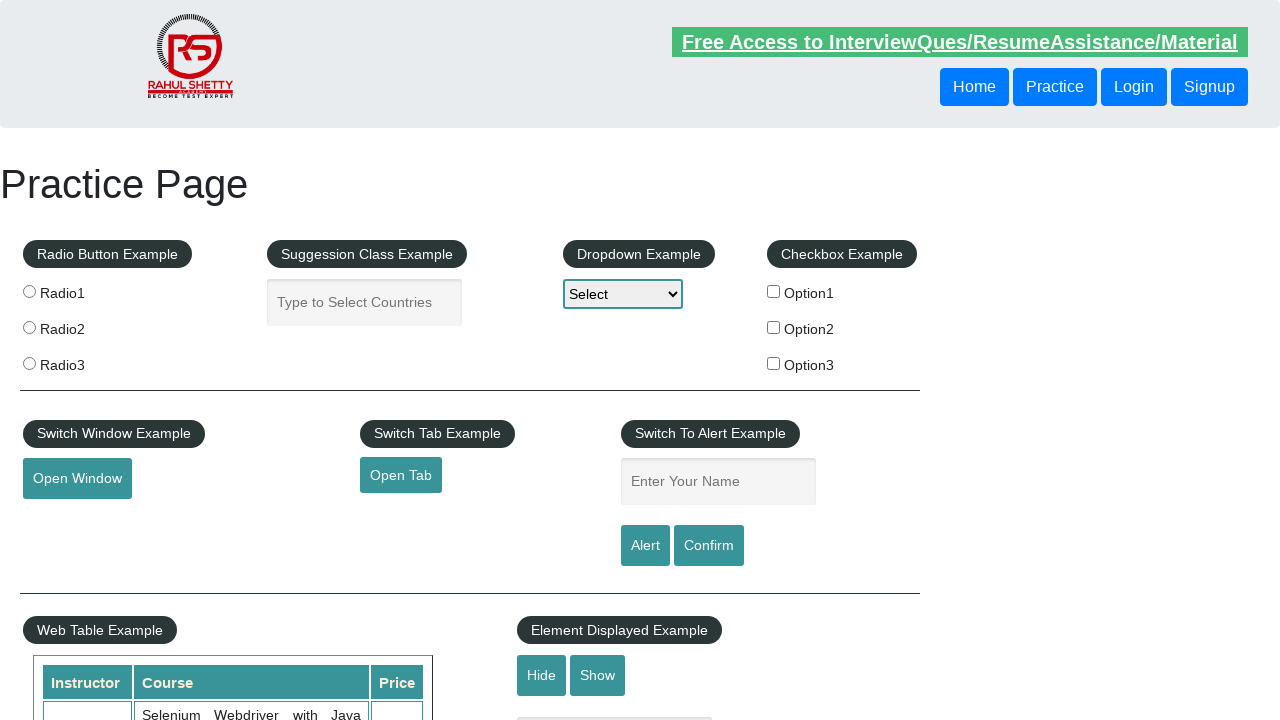

Located all radio button elements with name 'radioButton'
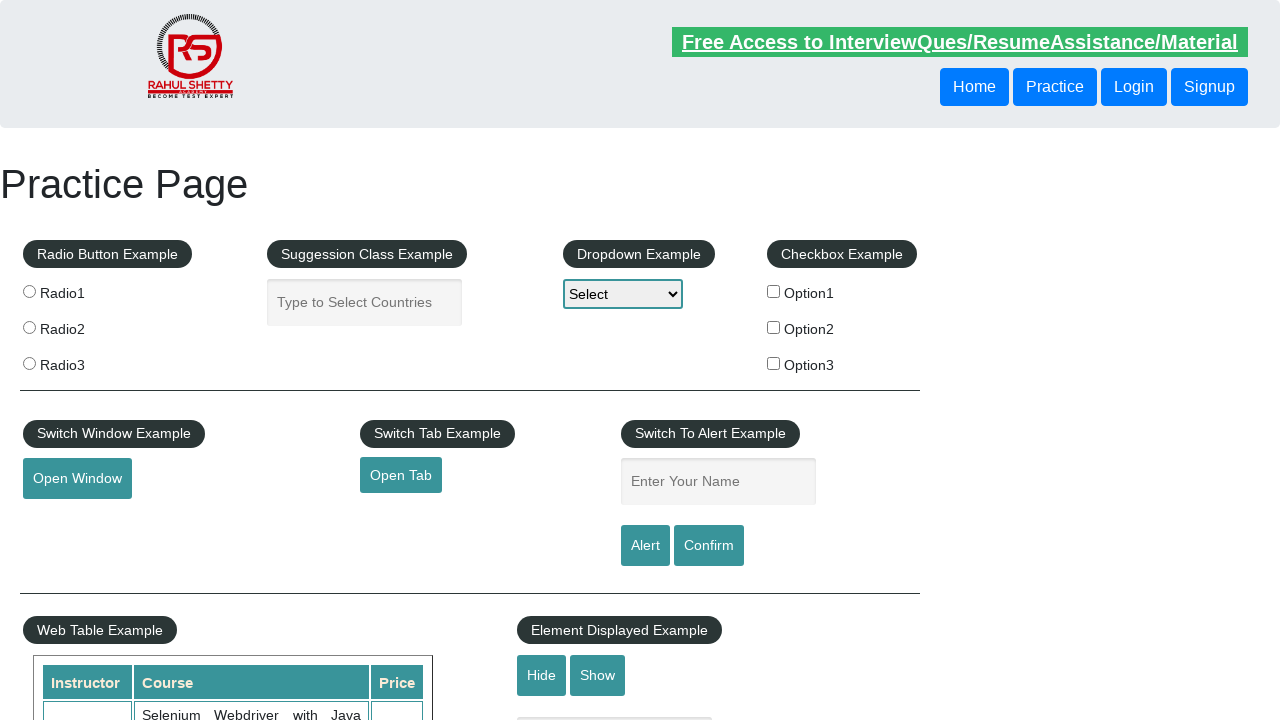

Found 3 radio button options available
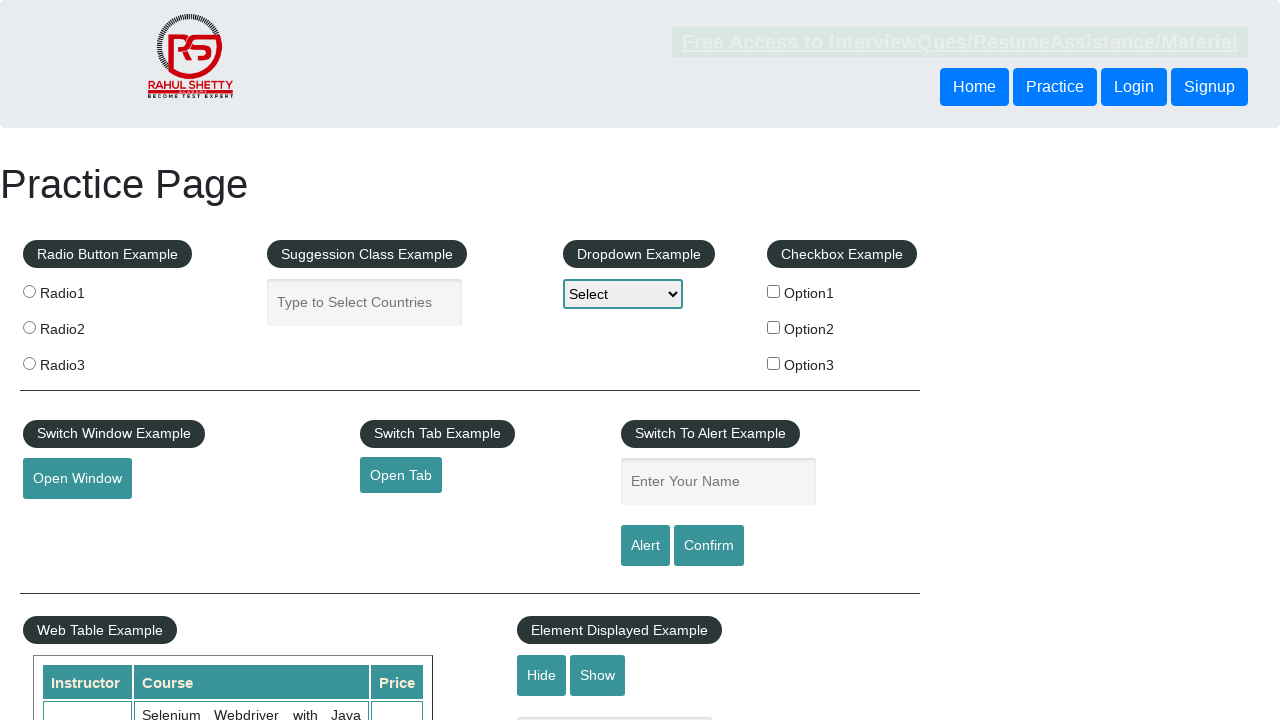

Clicked radio button option 1 of 3 at (29, 291) on input[name='radioButton'] >> nth=0
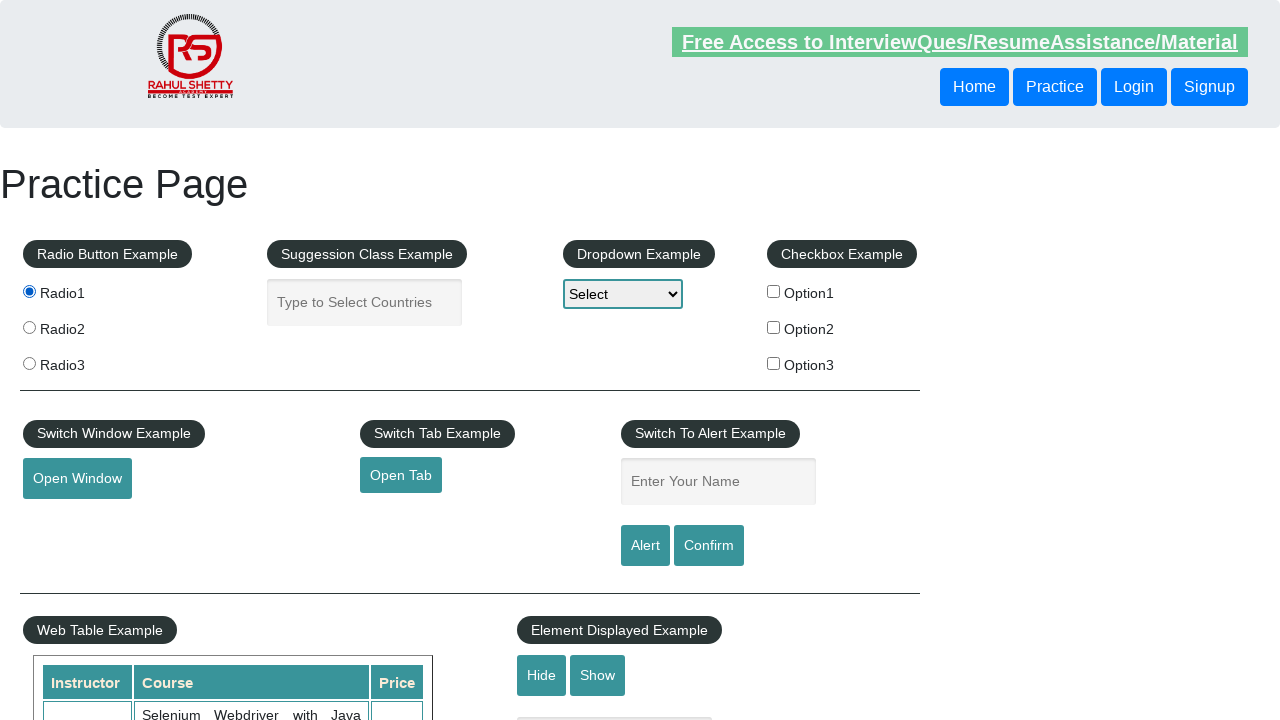

Waited 500ms after clicking radio button 1
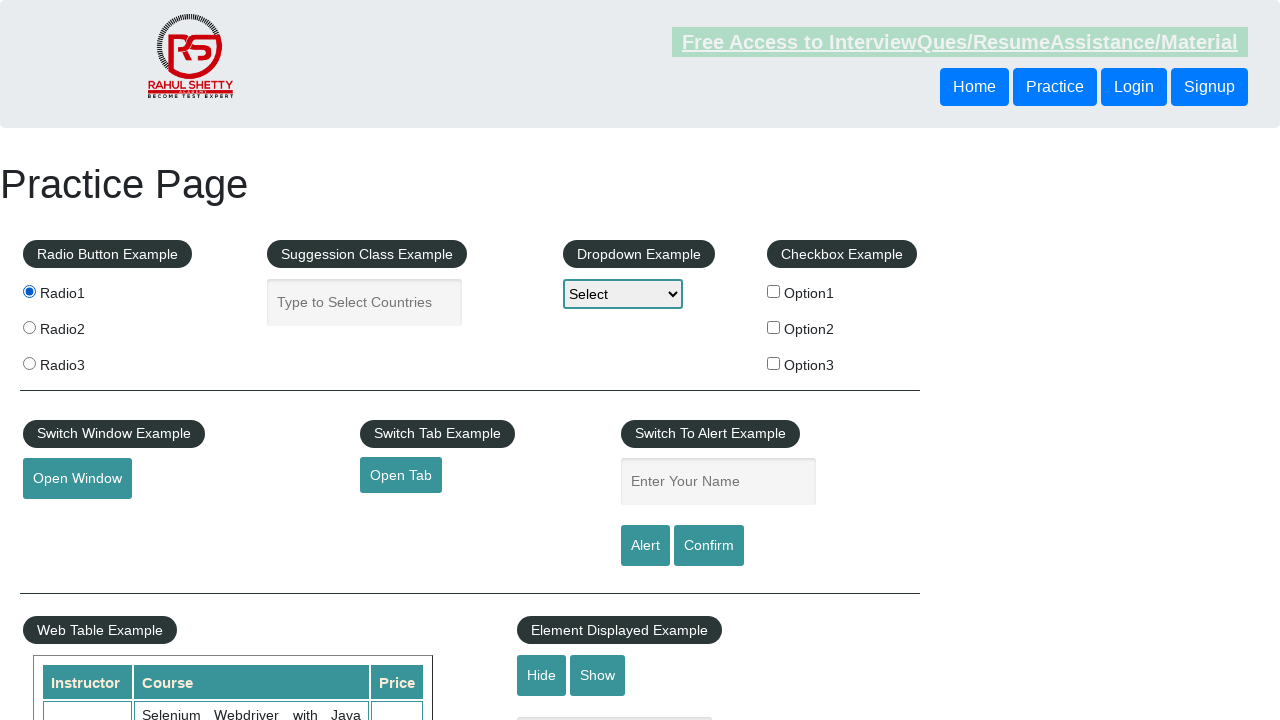

Clicked radio button option 2 of 3 at (29, 327) on input[name='radioButton'] >> nth=1
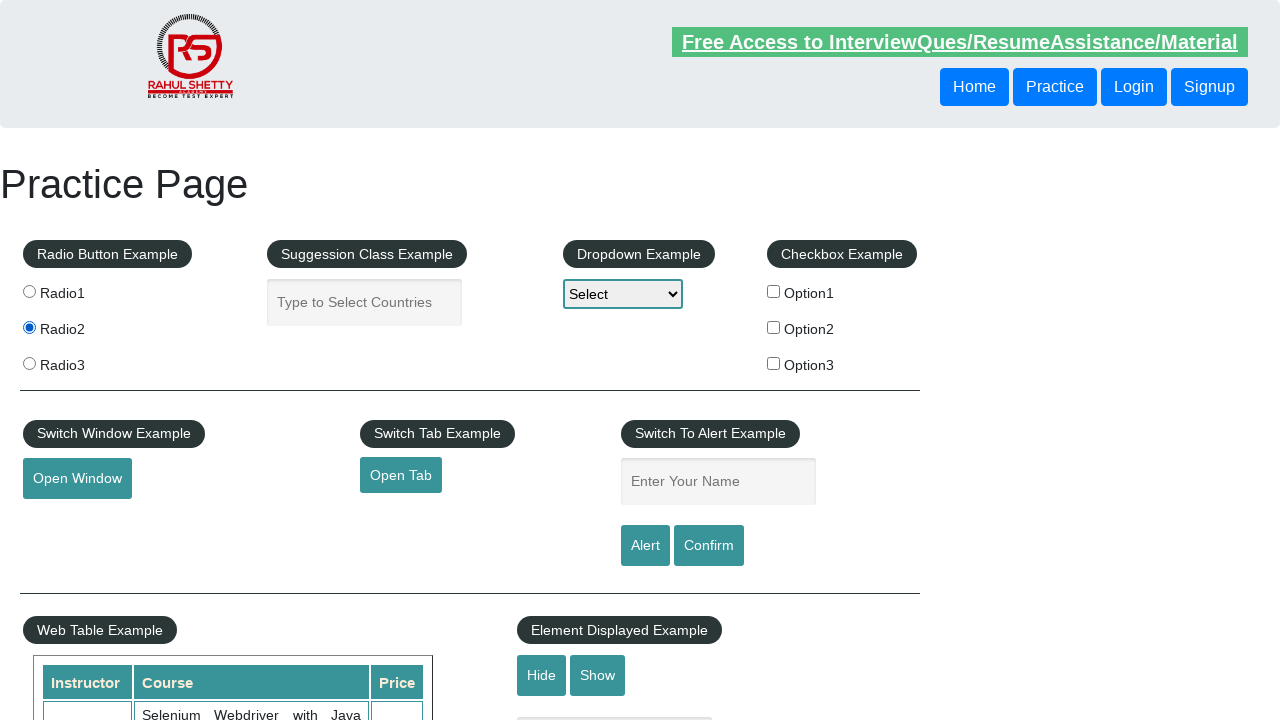

Waited 500ms after clicking radio button 2
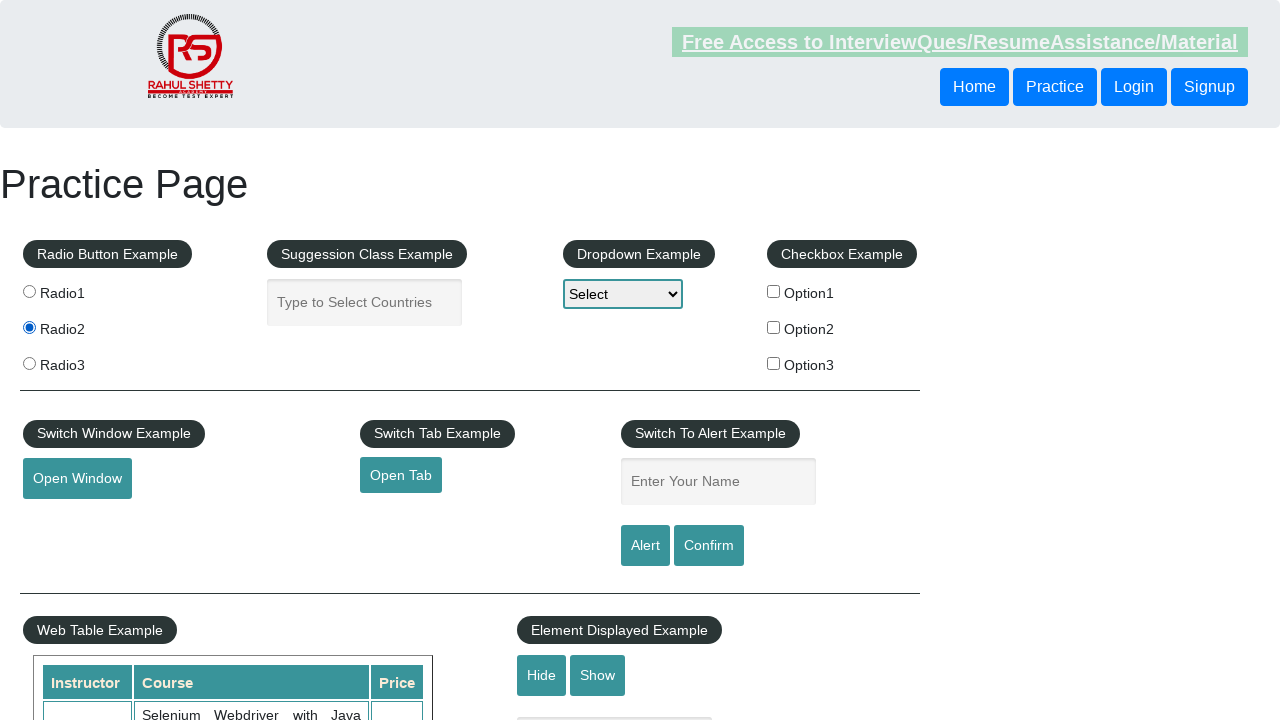

Clicked radio button option 3 of 3 at (29, 363) on input[name='radioButton'] >> nth=2
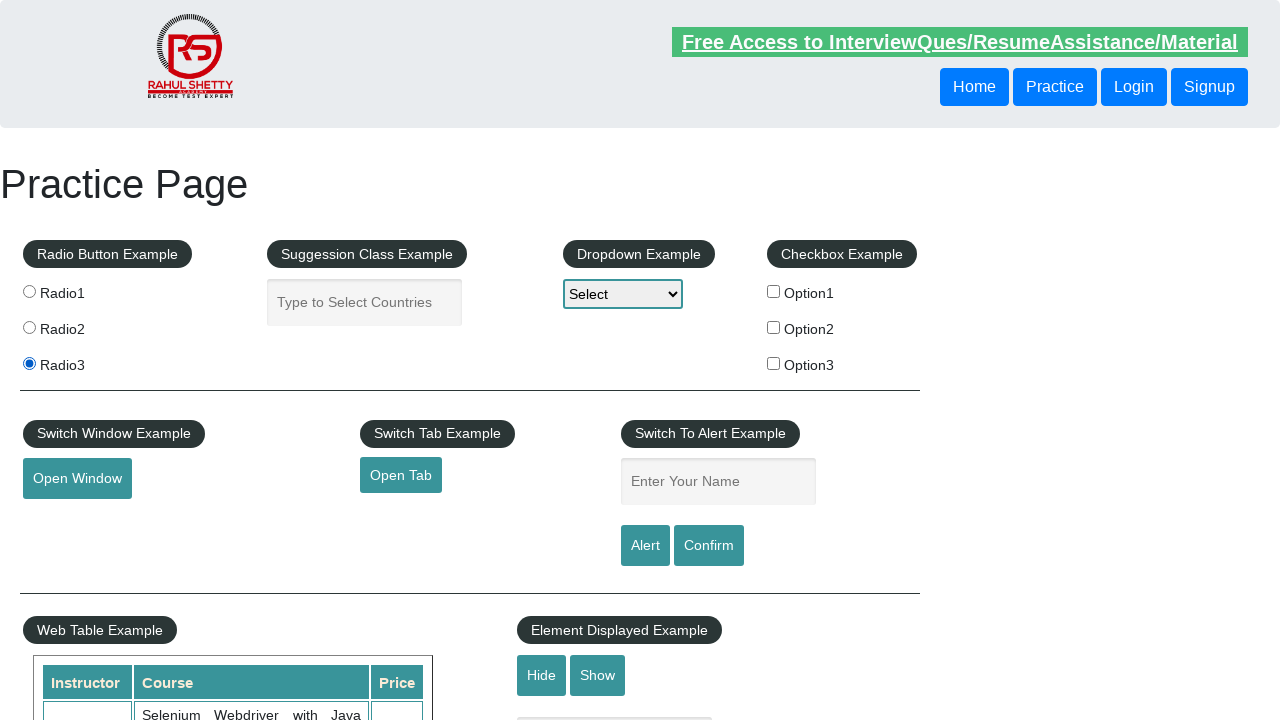

Waited 500ms after clicking radio button 3
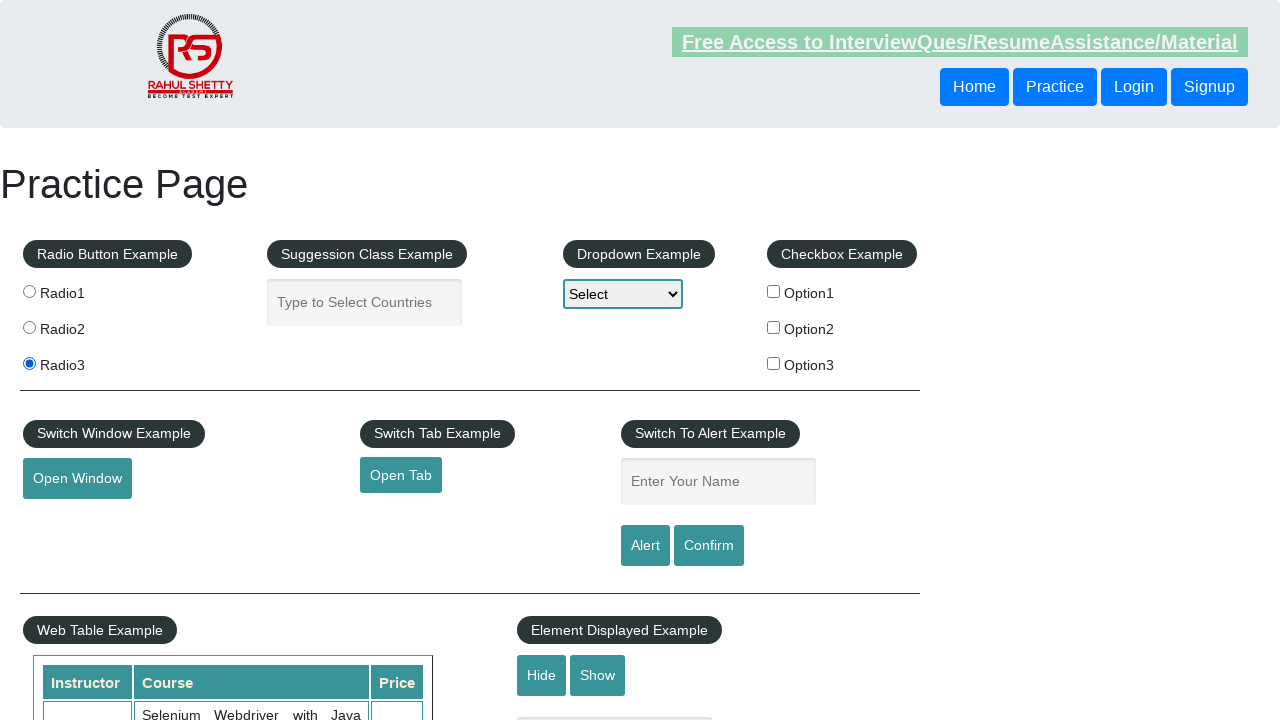

Clicked radio button option 1 of 3 (second pass) at (29, 291) on input[name='radioButton'] >> nth=0
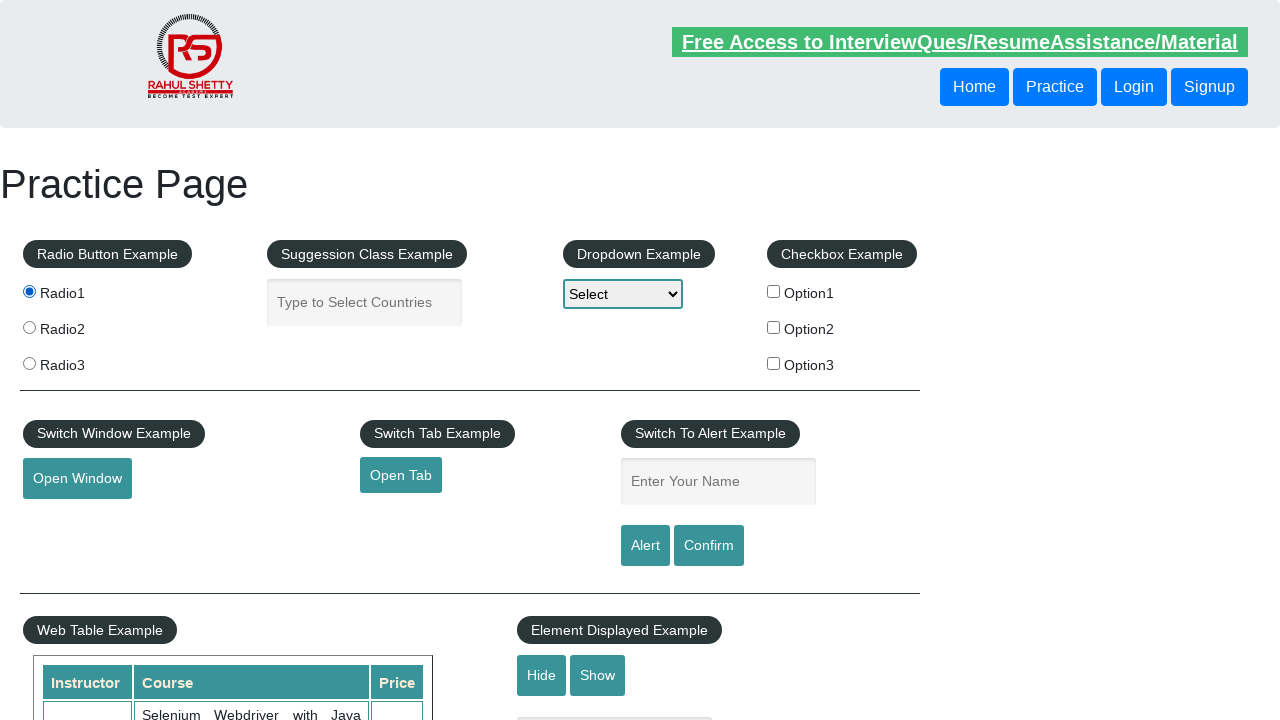

Waited 500ms after clicking radio button 1 (second pass)
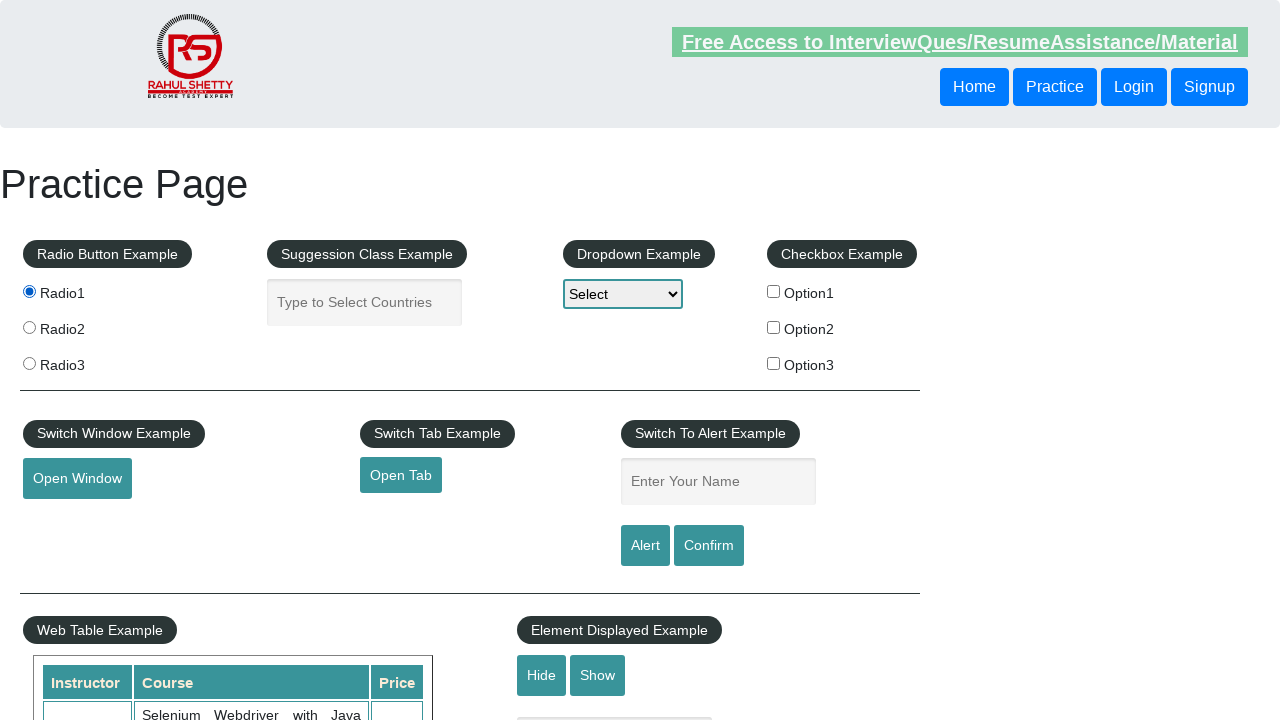

Clicked radio button option 2 of 3 (second pass) at (29, 327) on input[name='radioButton'] >> nth=1
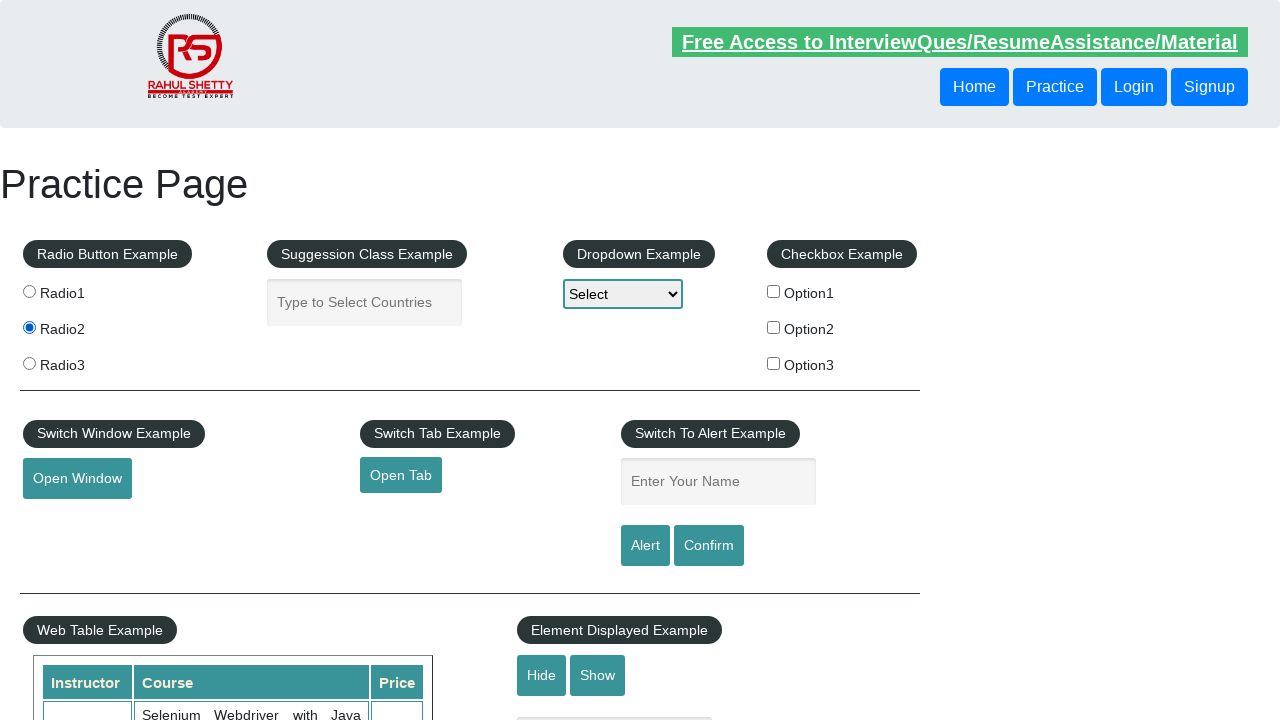

Waited 500ms after clicking radio button 2 (second pass)
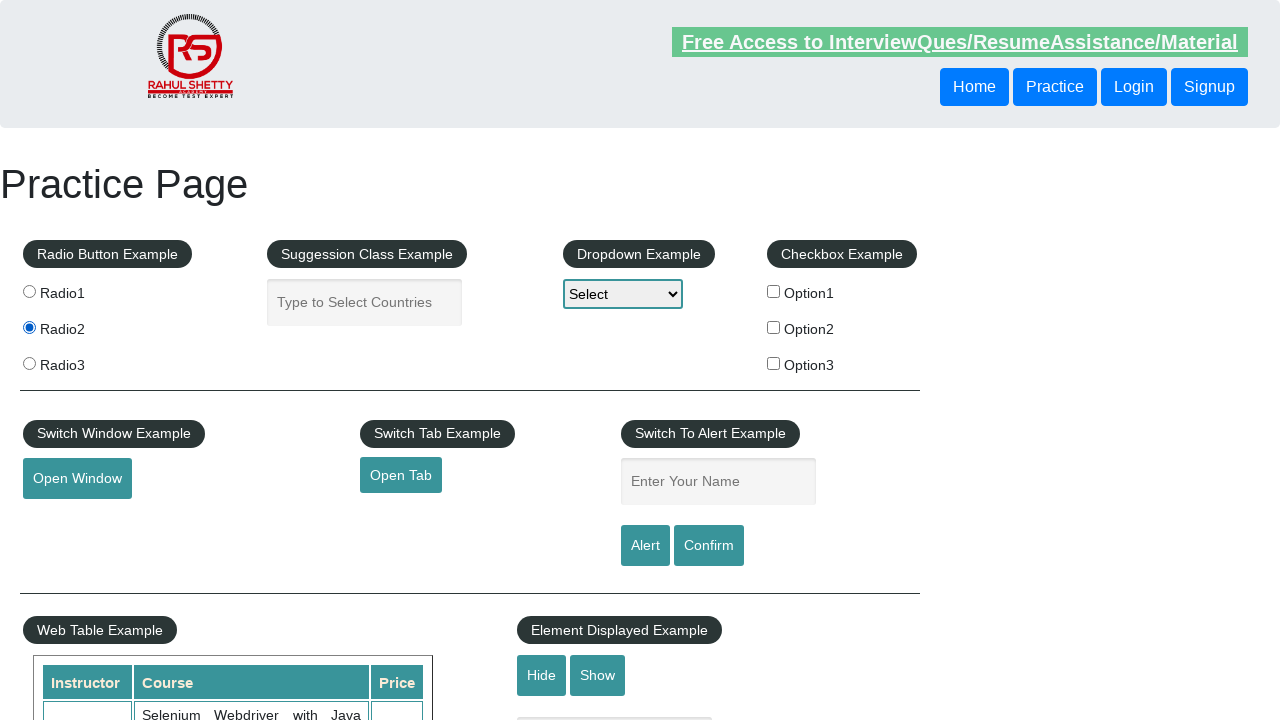

Clicked radio button option 3 of 3 (second pass) at (29, 363) on input[name='radioButton'] >> nth=2
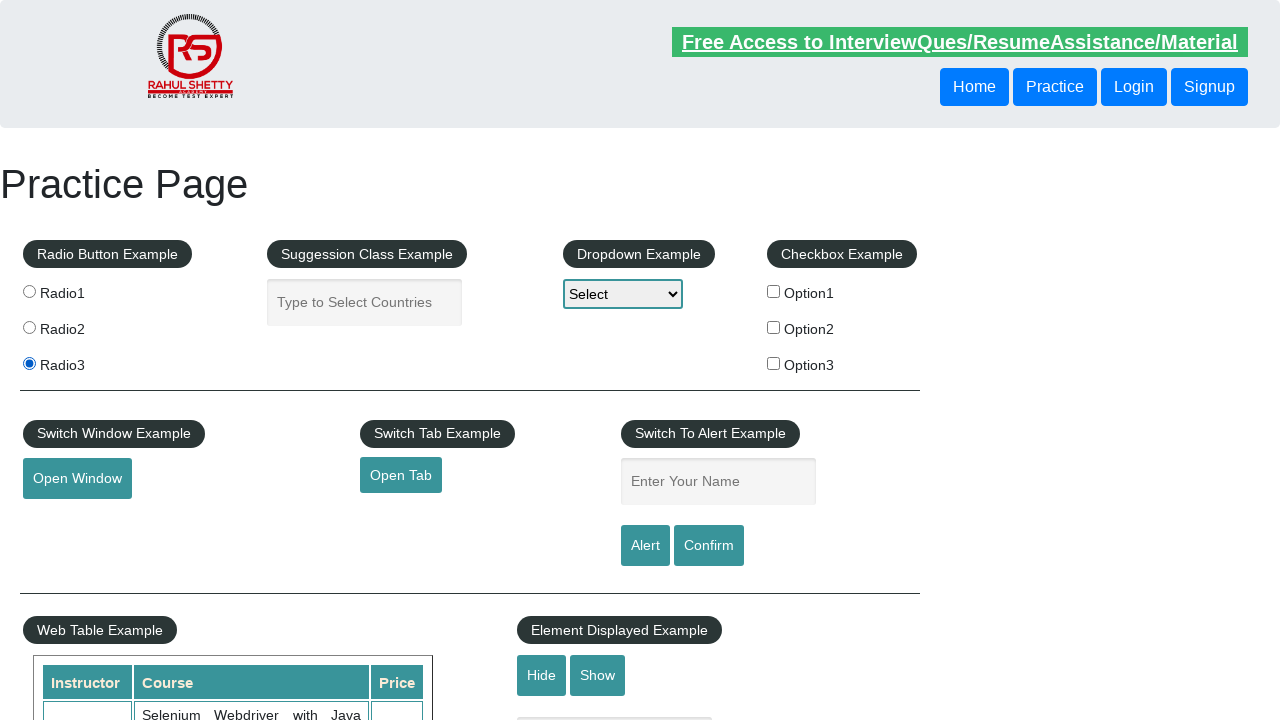

Waited 500ms after clicking radio button 3 (second pass)
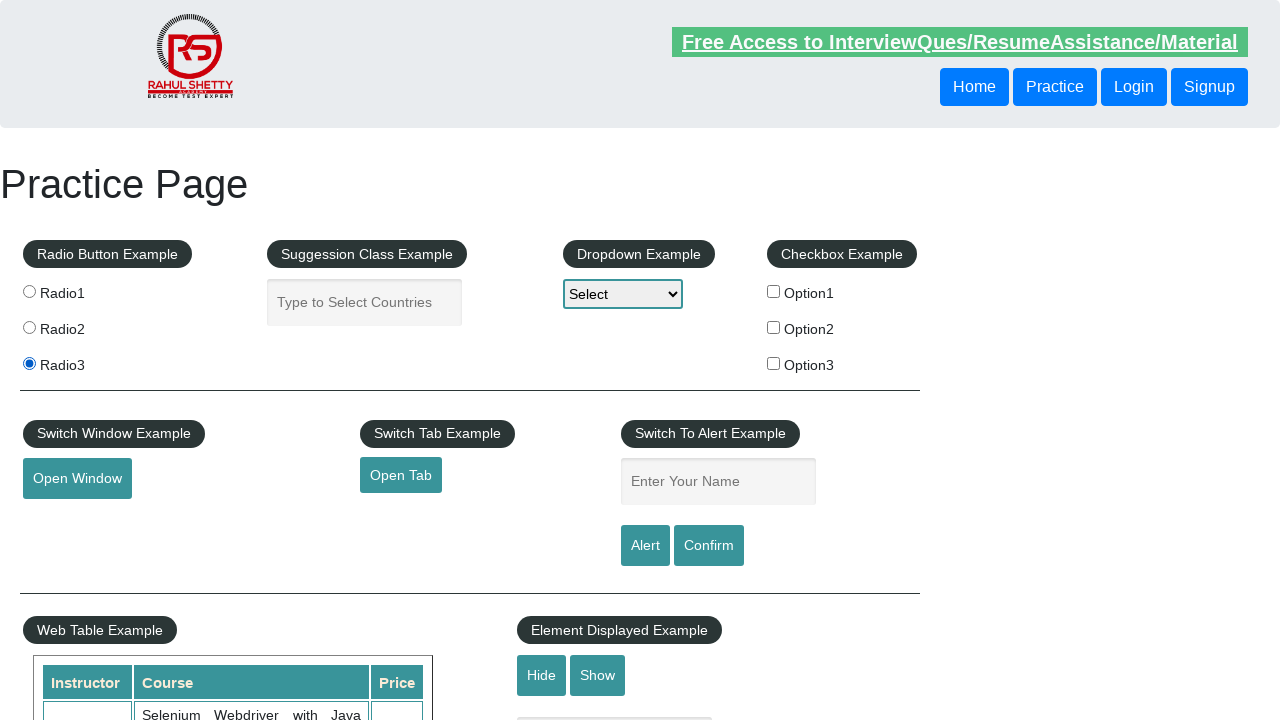

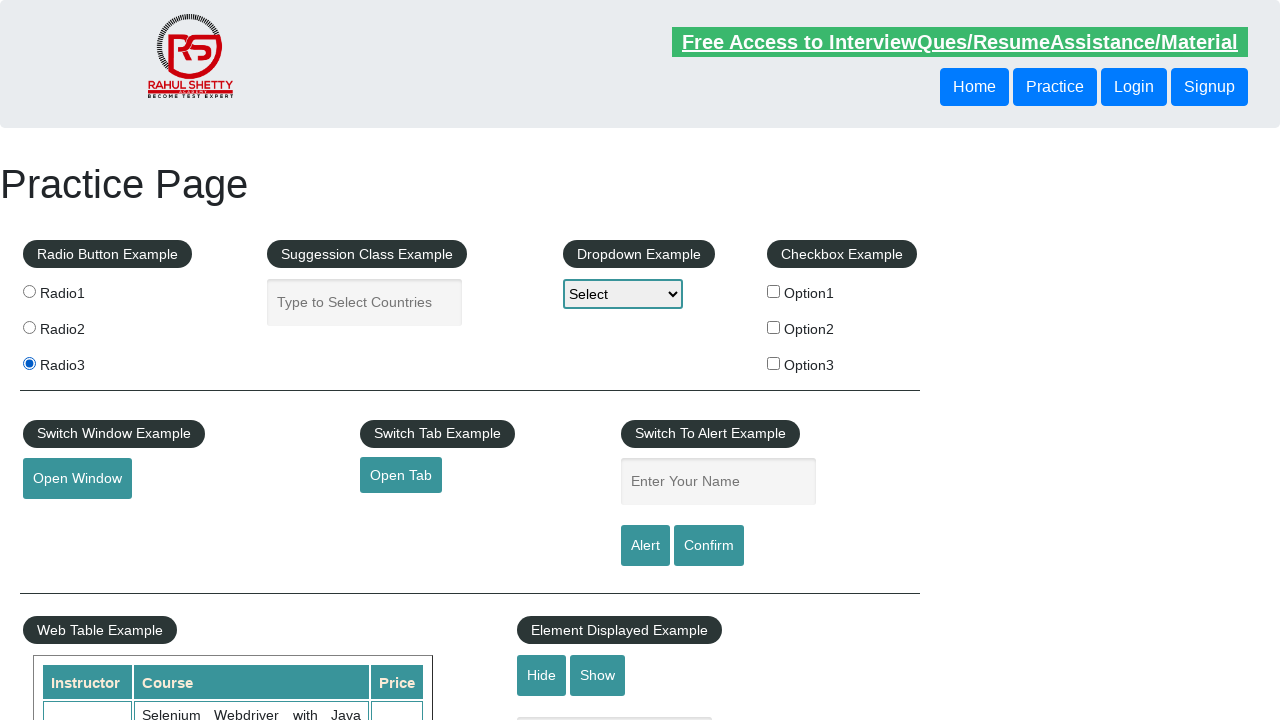